Tests JavaScript alert handling on DemoQA by clicking alert buttons, accepting simple alerts, and interacting with prompt alerts by entering text

Starting URL: https://demoqa.com/alerts

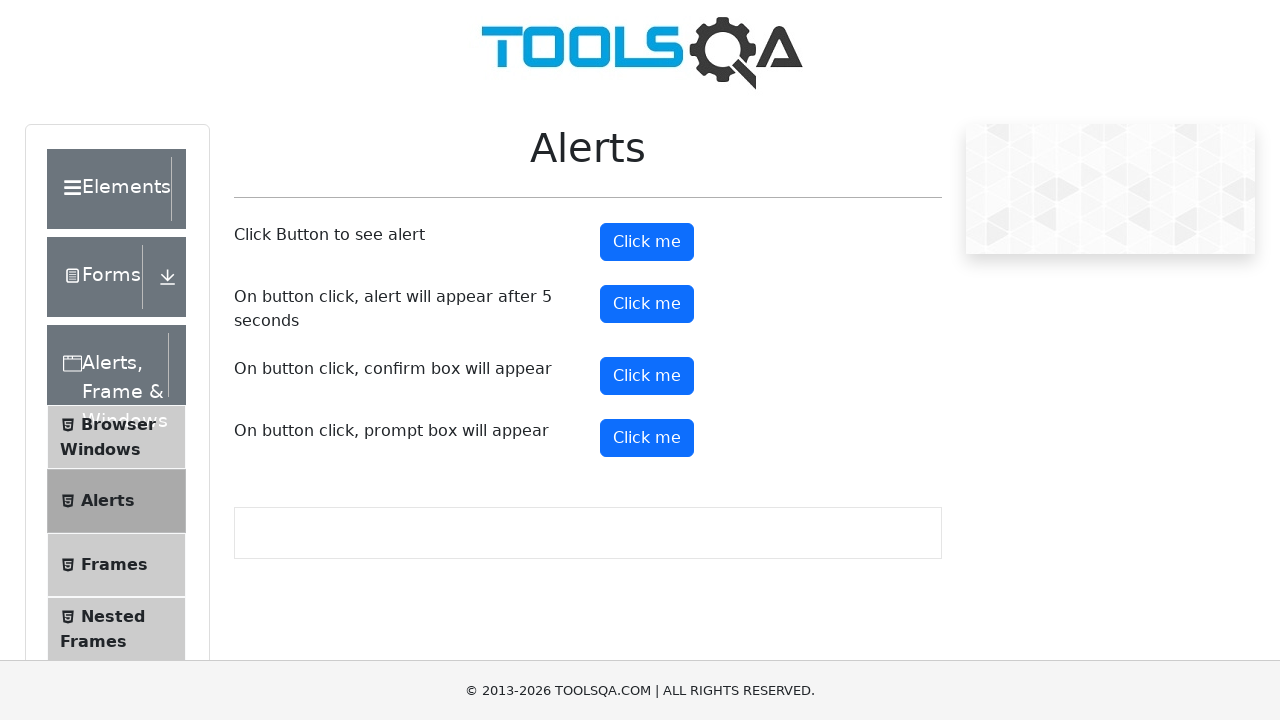

Clicked the first alert button at (647, 242) on button#alertButton
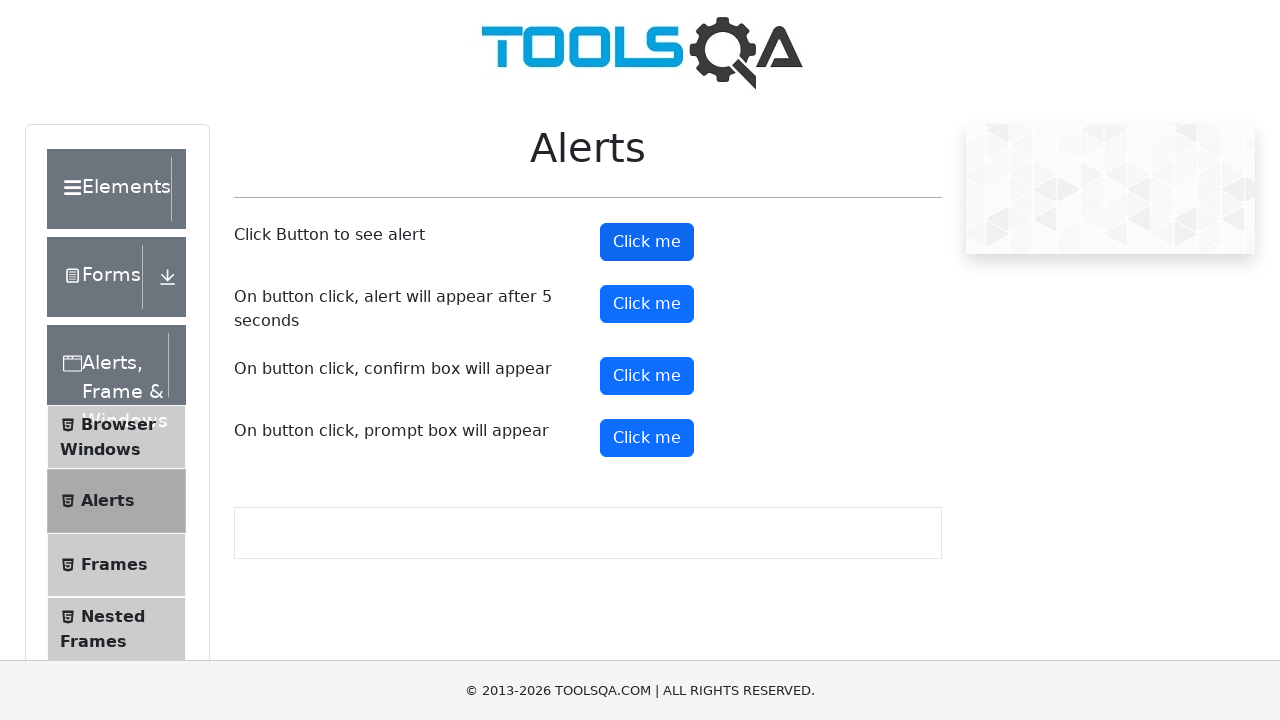

Set up dialog handler to accept simple alert
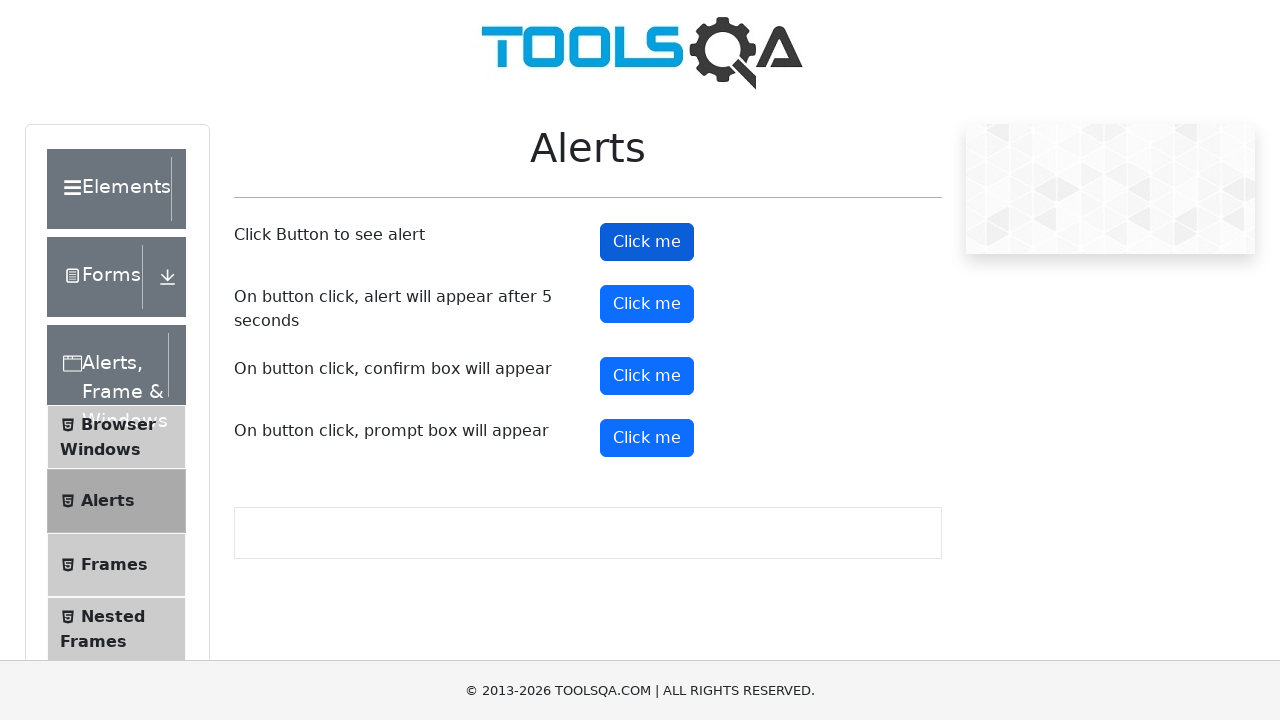

Waited for simple alert to be processed
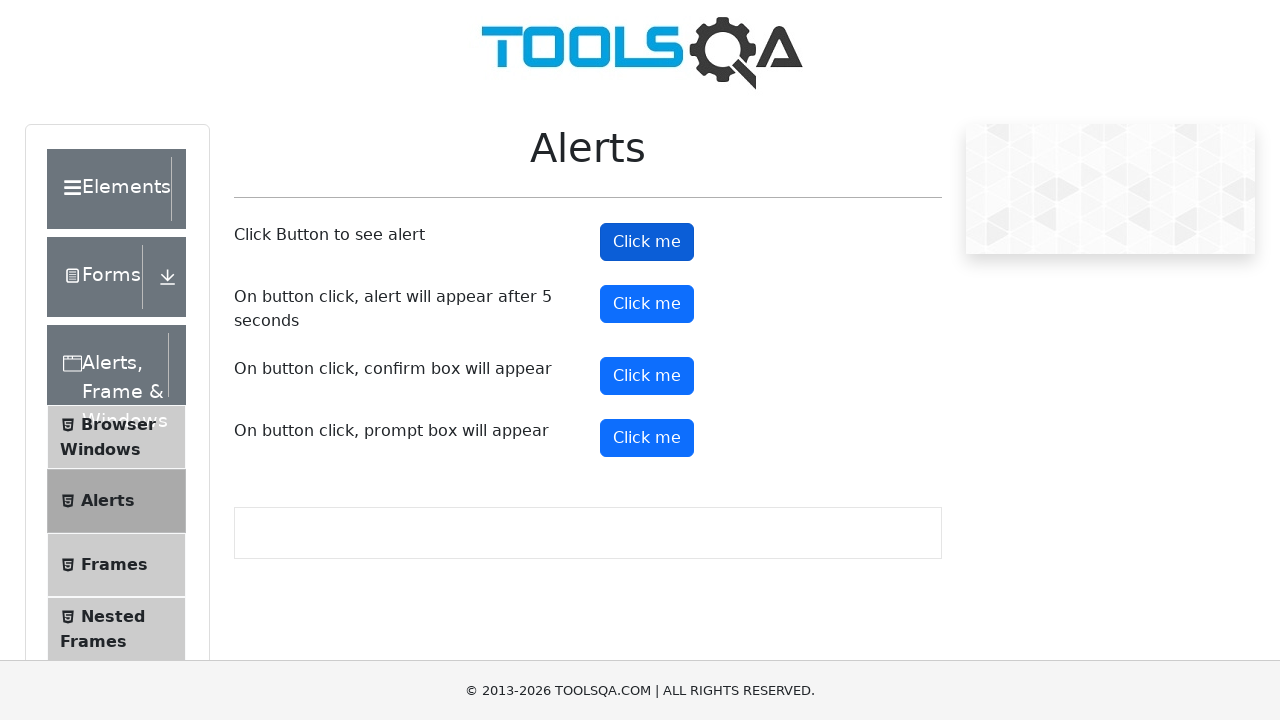

Clicked the prompt alert button at (647, 438) on button#promtButton
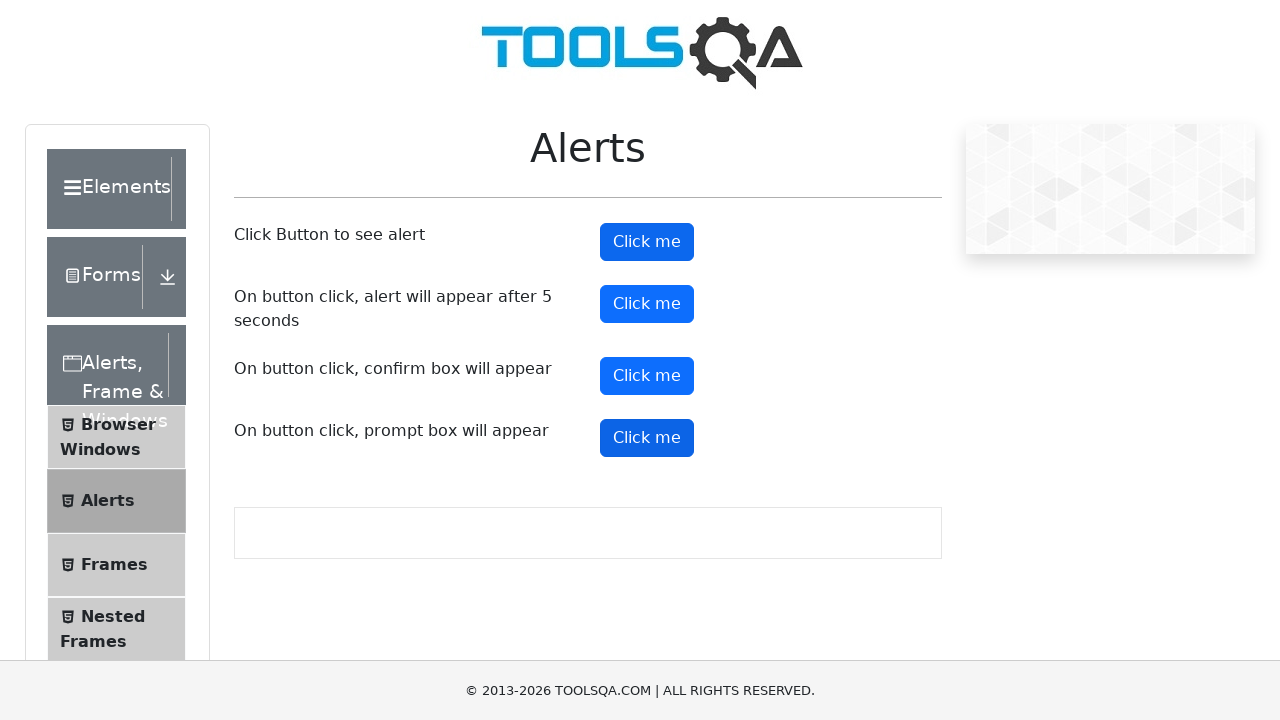

Set up dialog handler to enter text 'abracadbra' in prompt alert
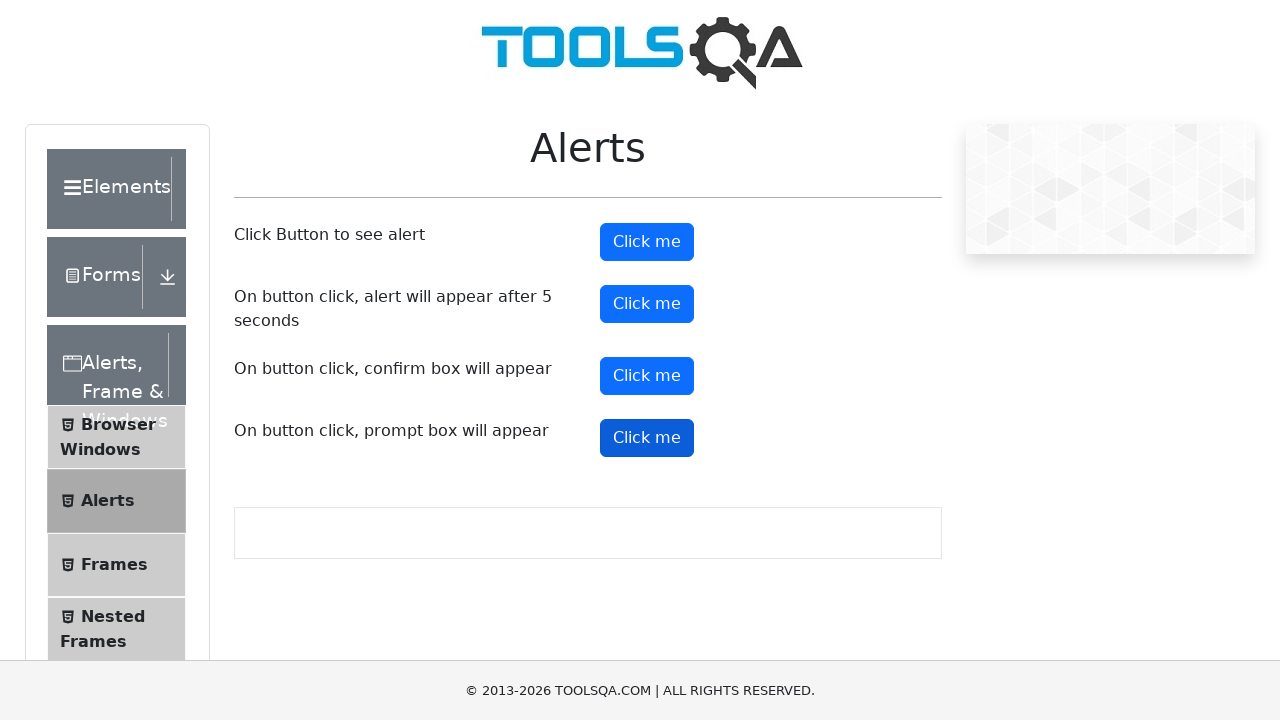

Waited for prompt alert to be processed
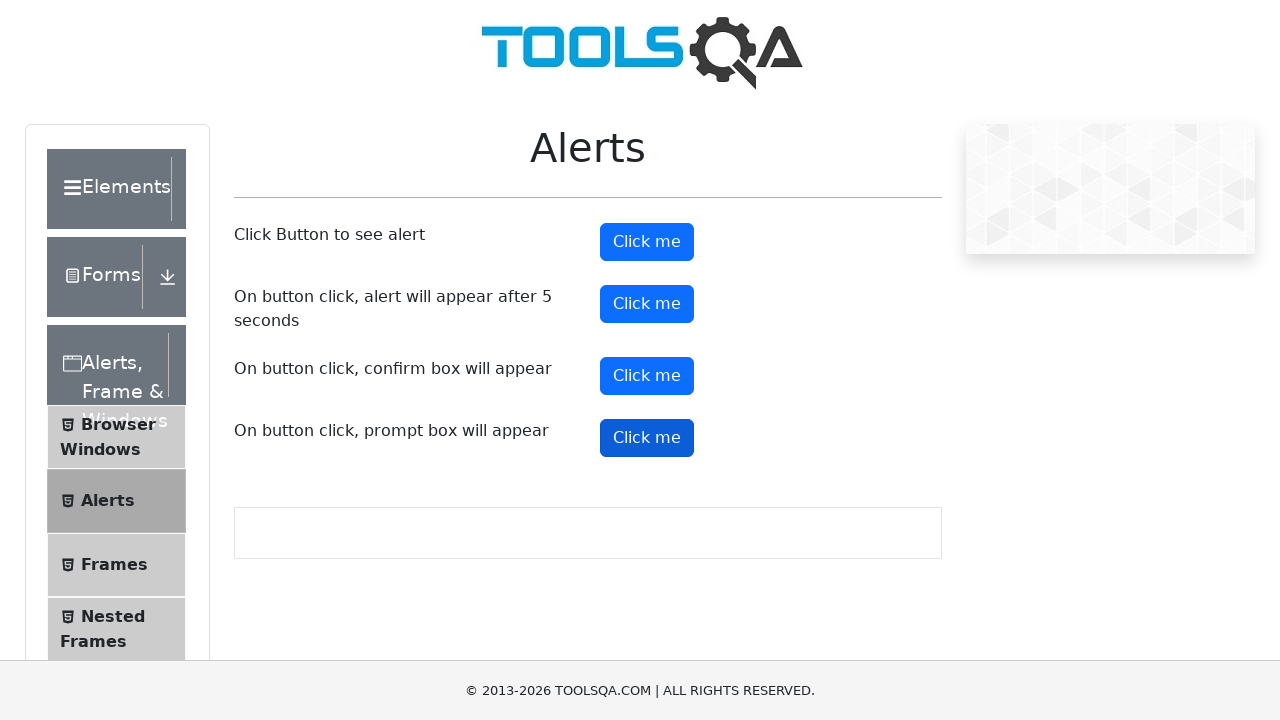

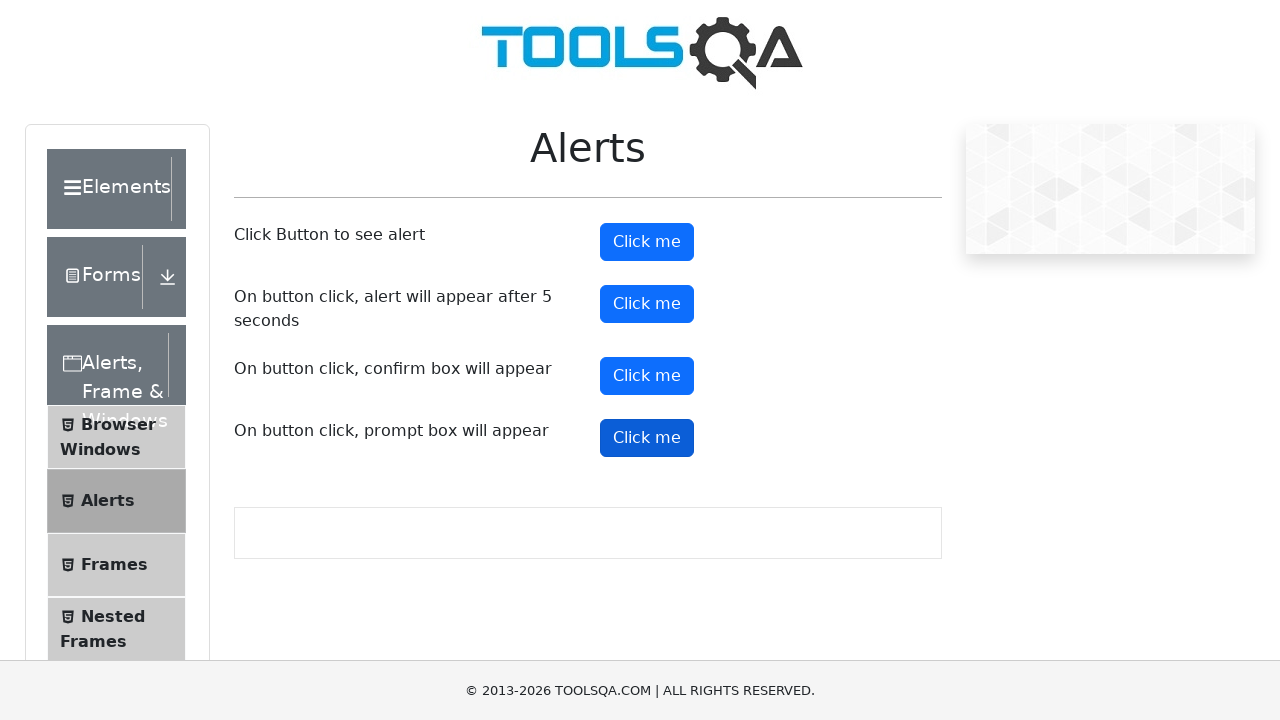